Tests checkbox functionality by navigating to a checkboxes page, finding all checkbox elements, and verifying that the last checkbox (which should be checked by default) is selected using both attribute lookup and is_selected methods.

Starting URL: http://the-internet.herokuapp.com/checkboxes

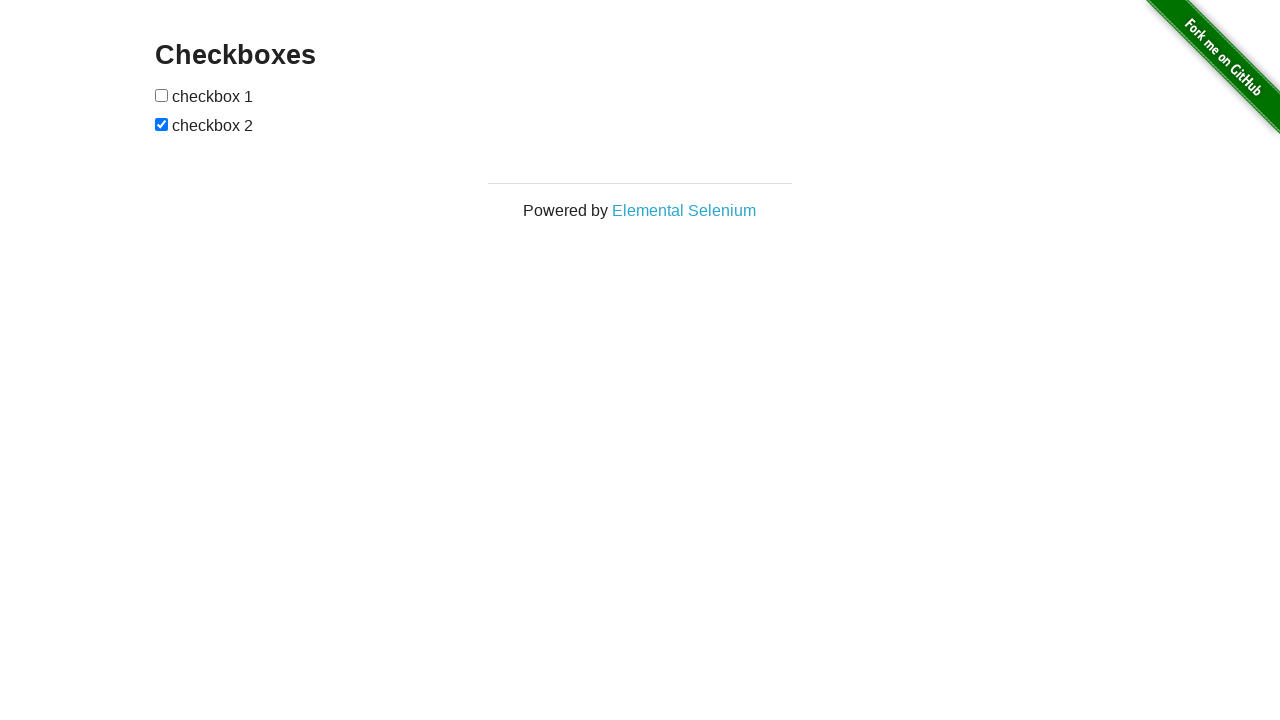

Waited for checkbox elements to be present on the page
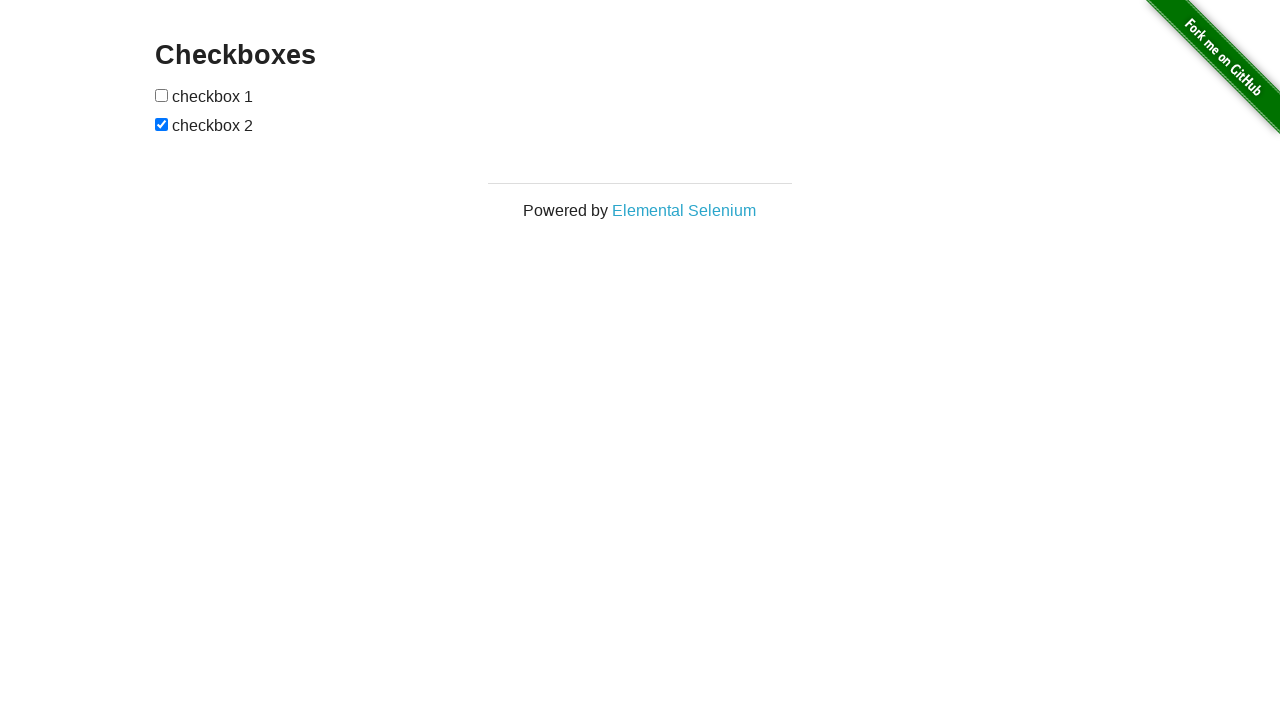

Located all checkbox elements on the page
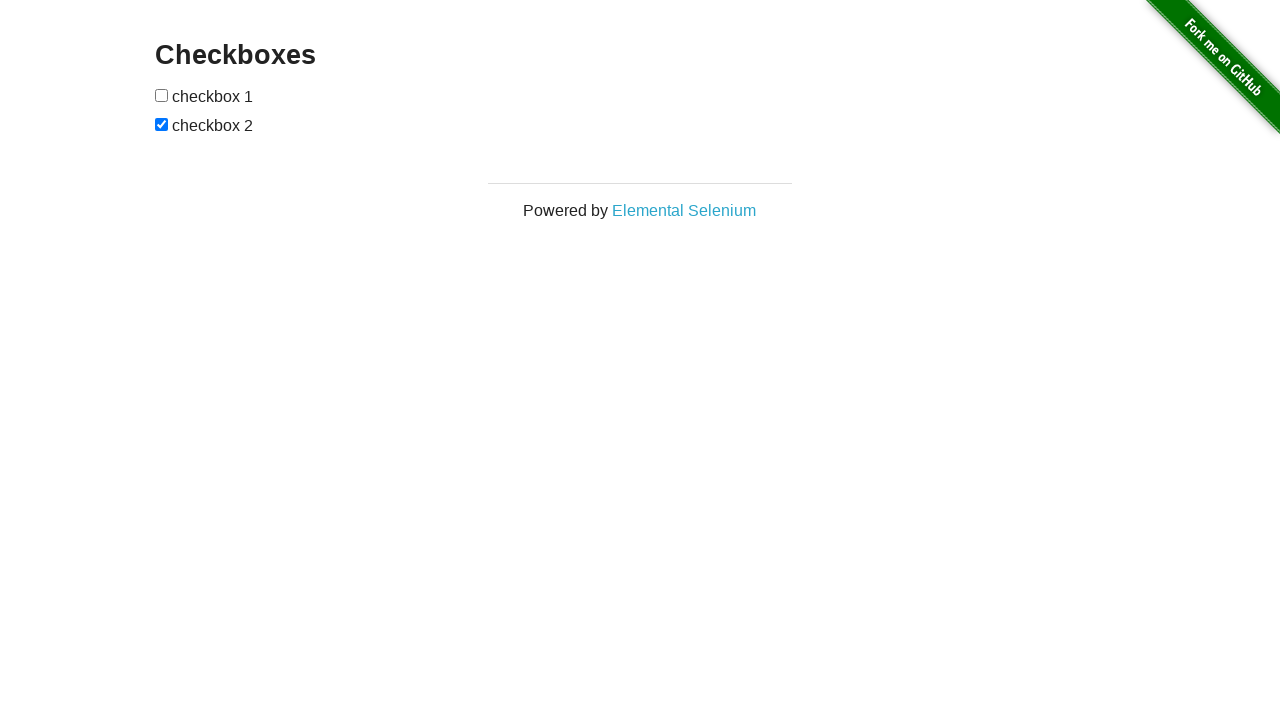

Selected the last checkbox element
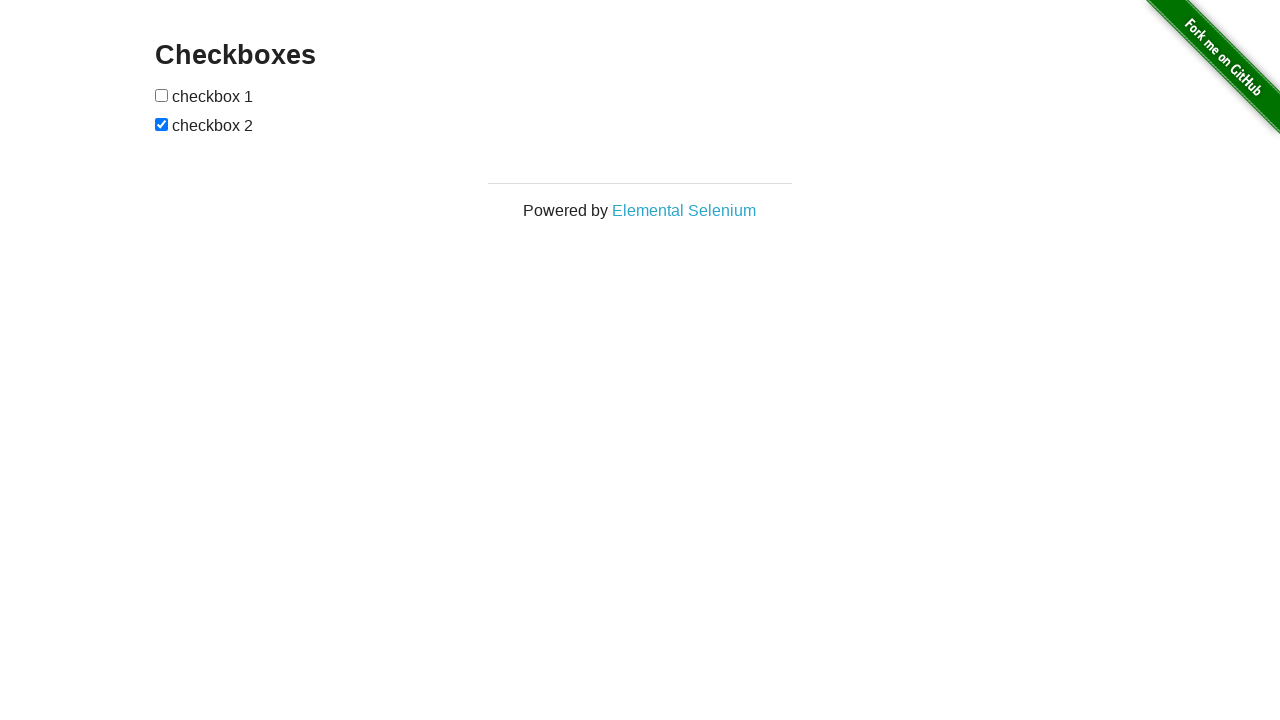

Verified that the last checkbox is checked by default
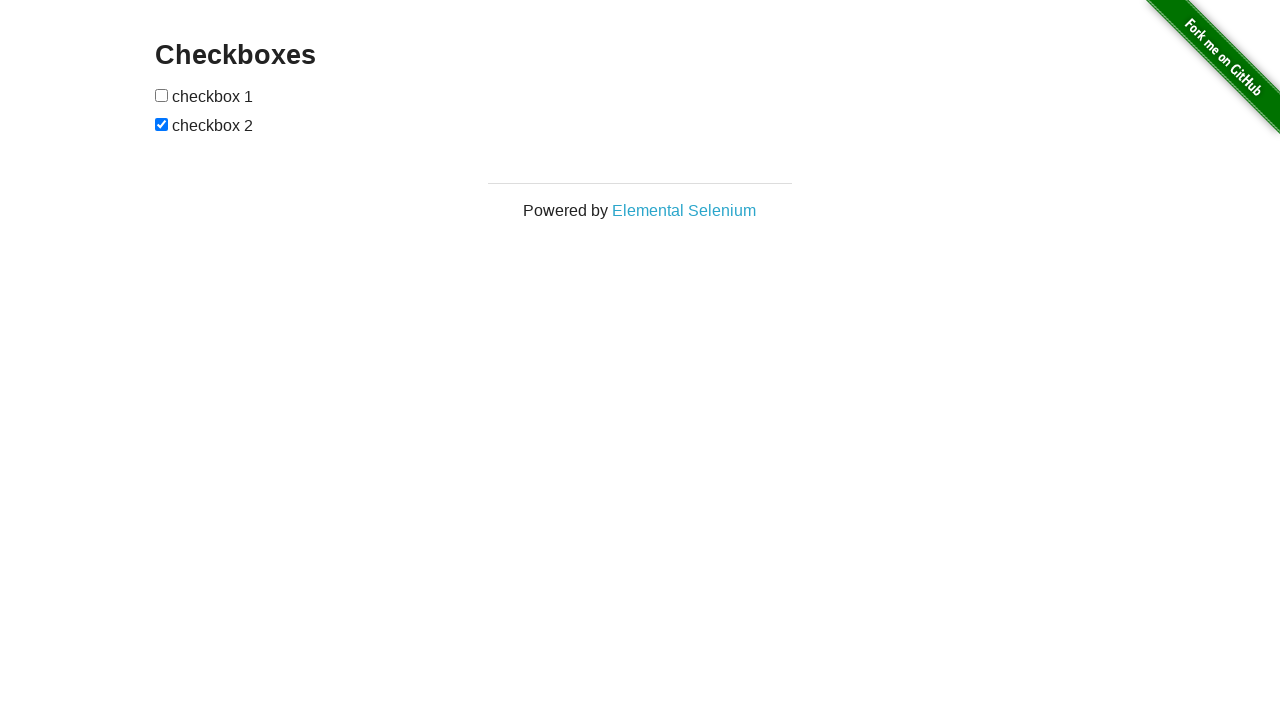

Selected the first checkbox element
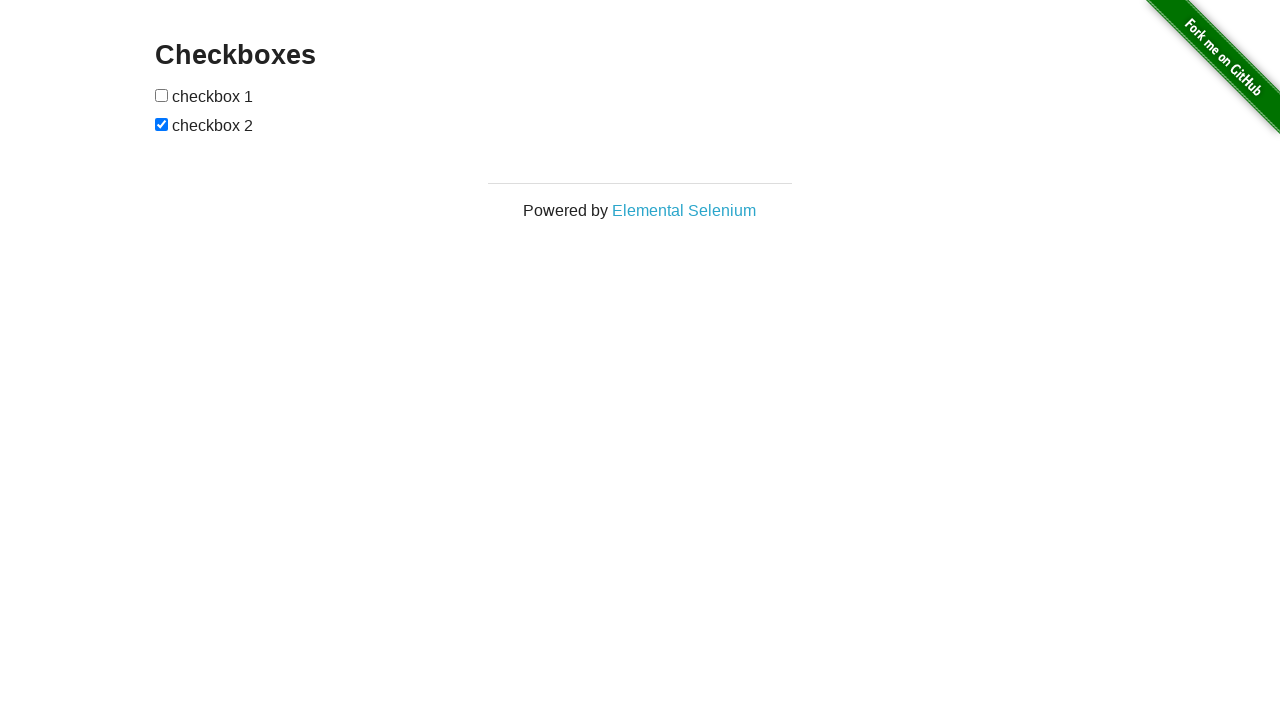

Verified that the first checkbox is not checked by default
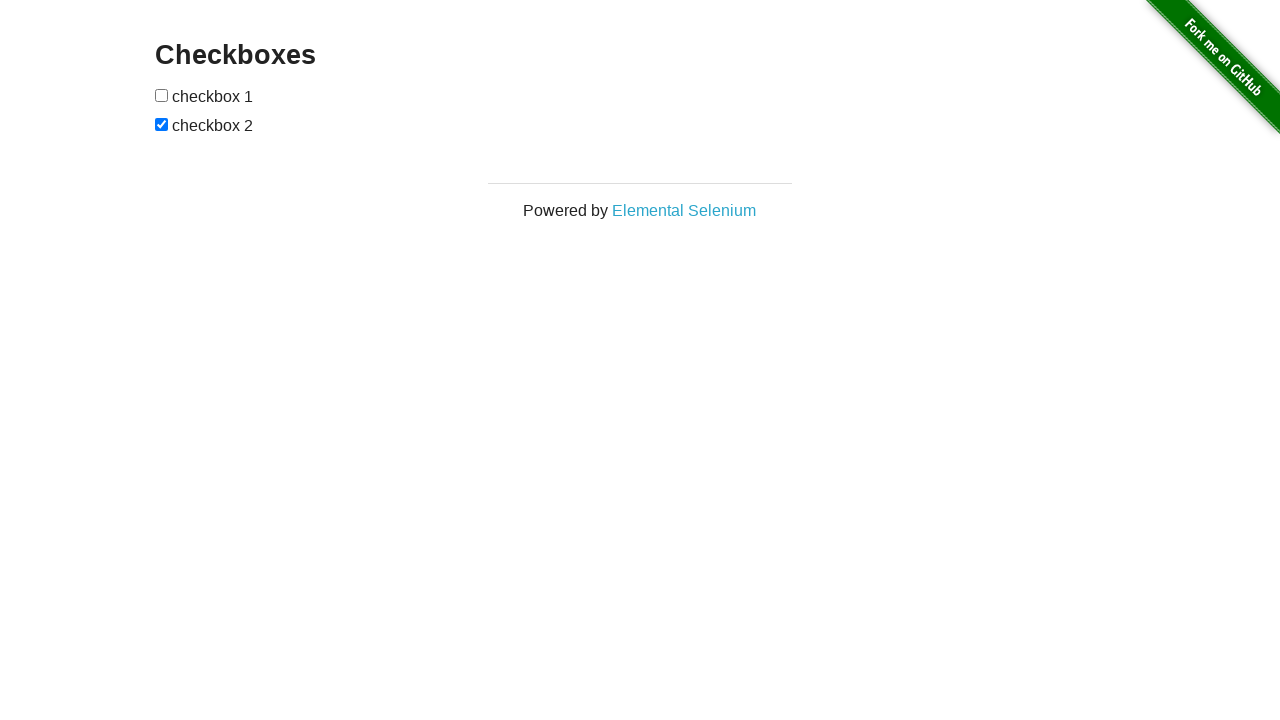

Clicked the first checkbox to check it at (162, 95) on input[type="checkbox"] >> nth=0
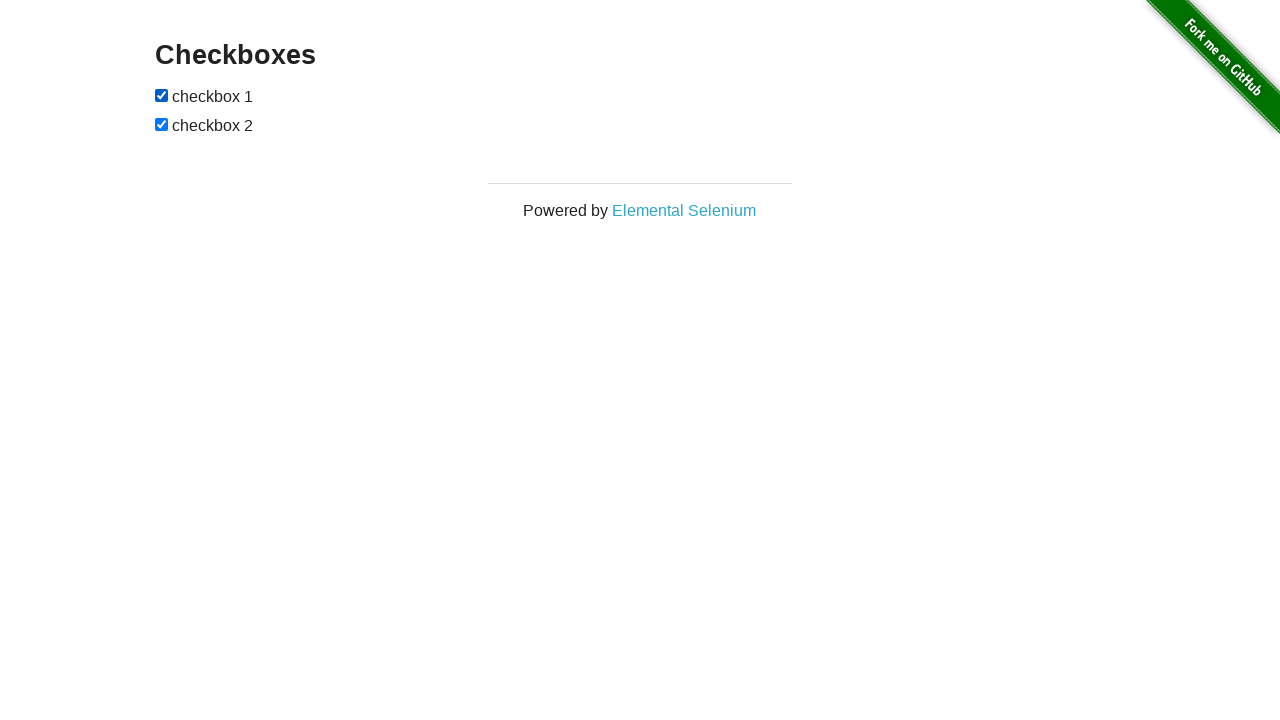

Verified that the first checkbox is now checked after clicking
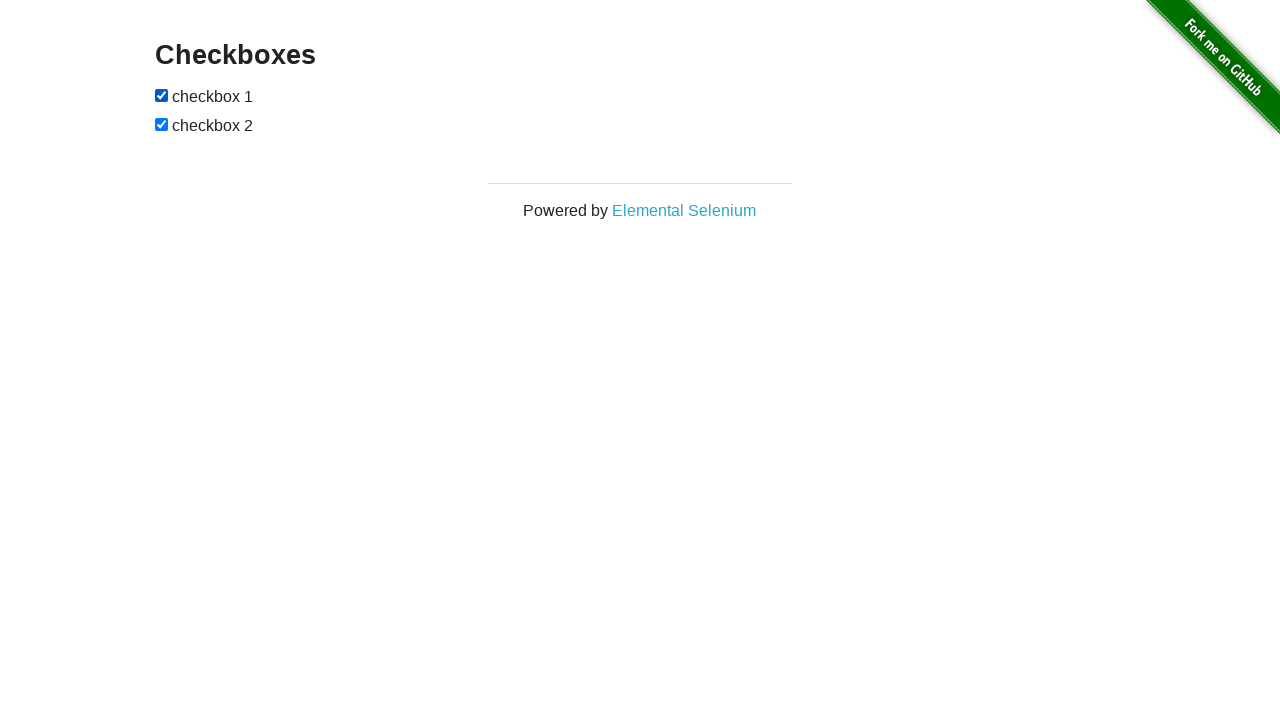

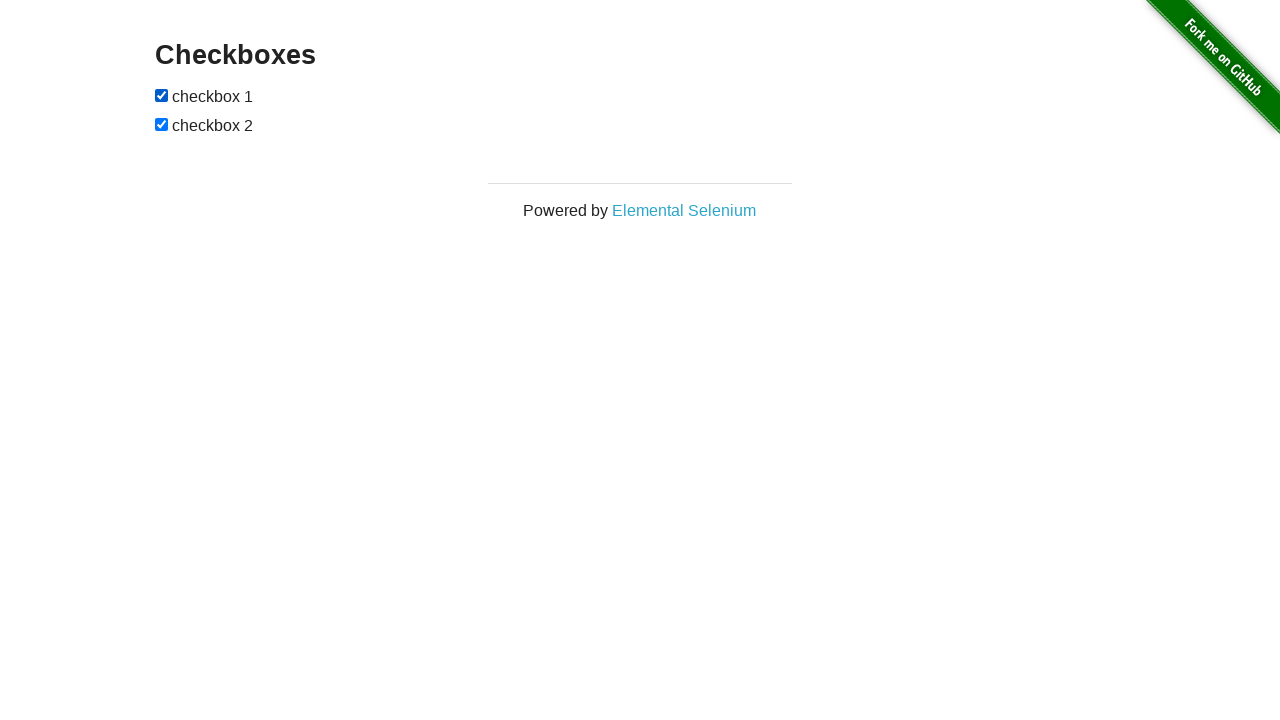